Navigates to Python.org homepage and verifies that upcoming events information is displayed correctly

Starting URL: https://www.python.org/

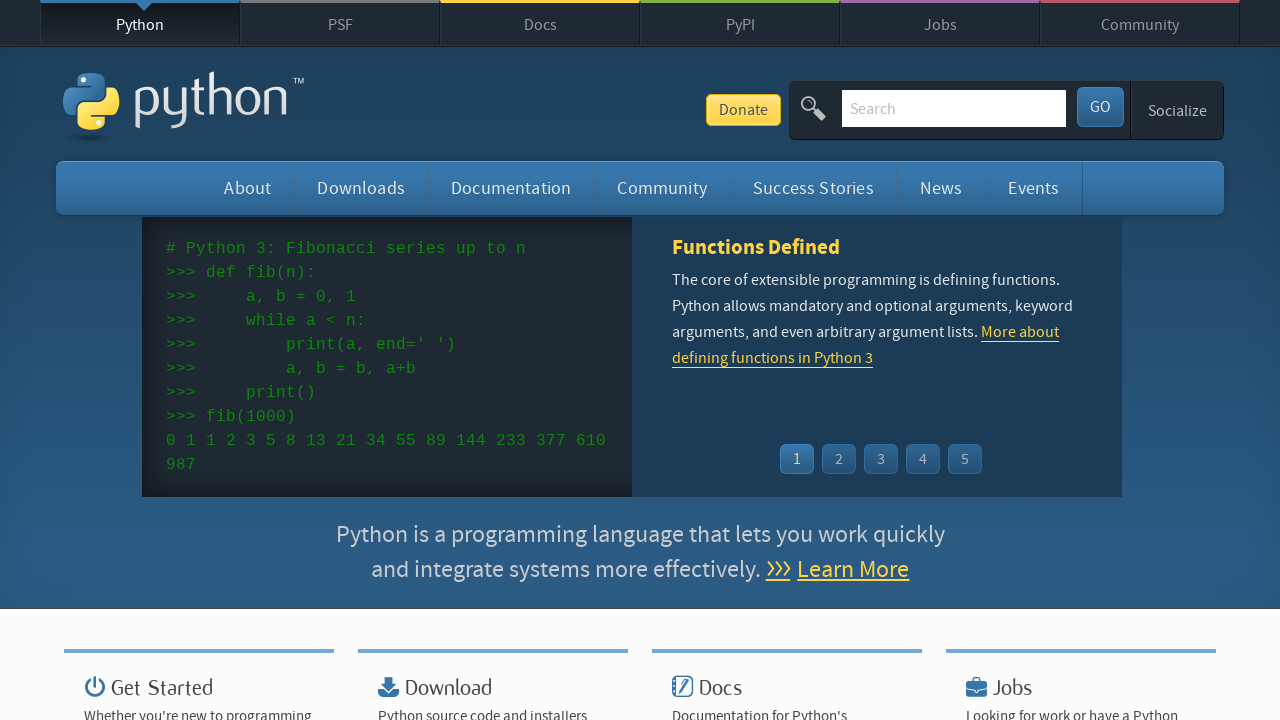

Navigated to Python.org homepage
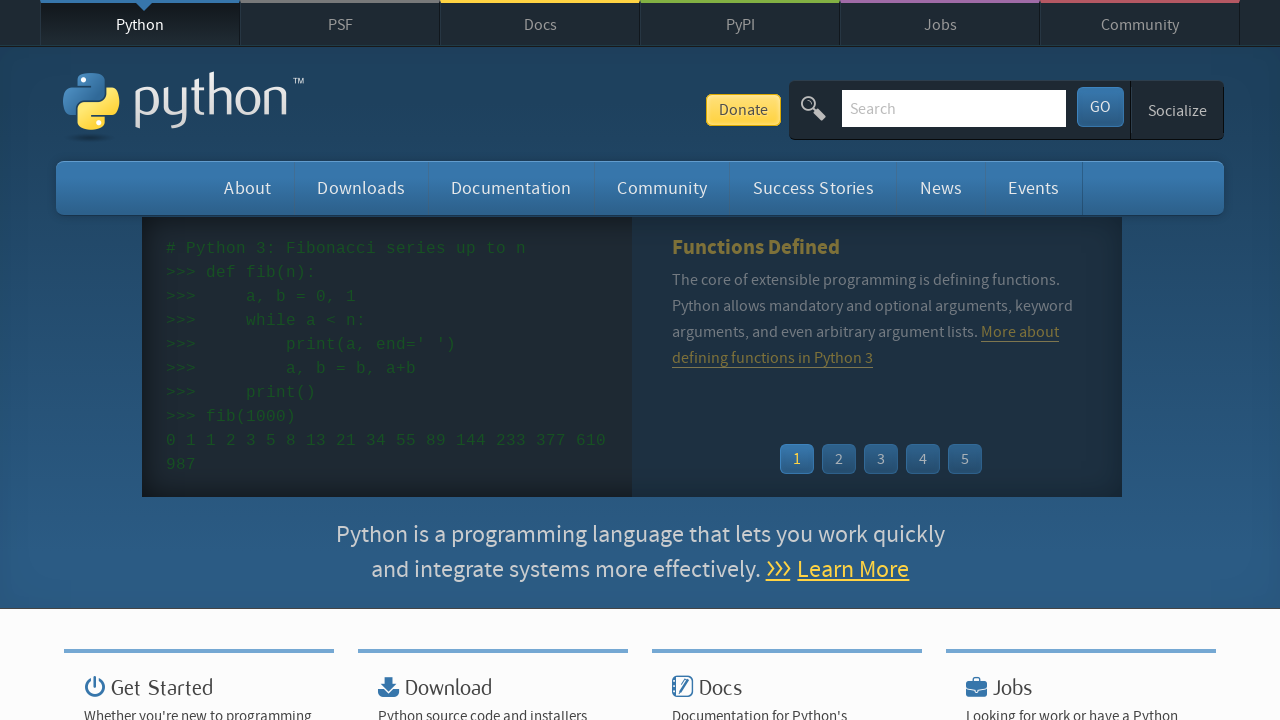

Upcoming events section loaded
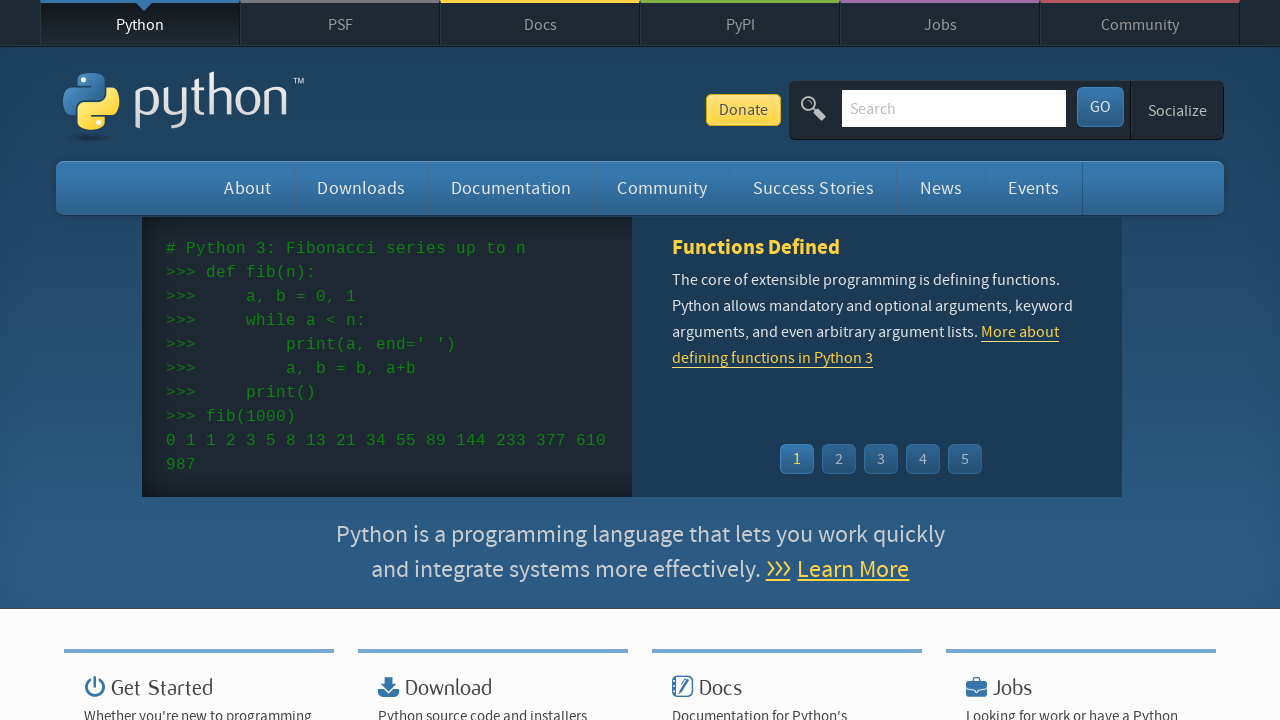

Event 1 date element loaded
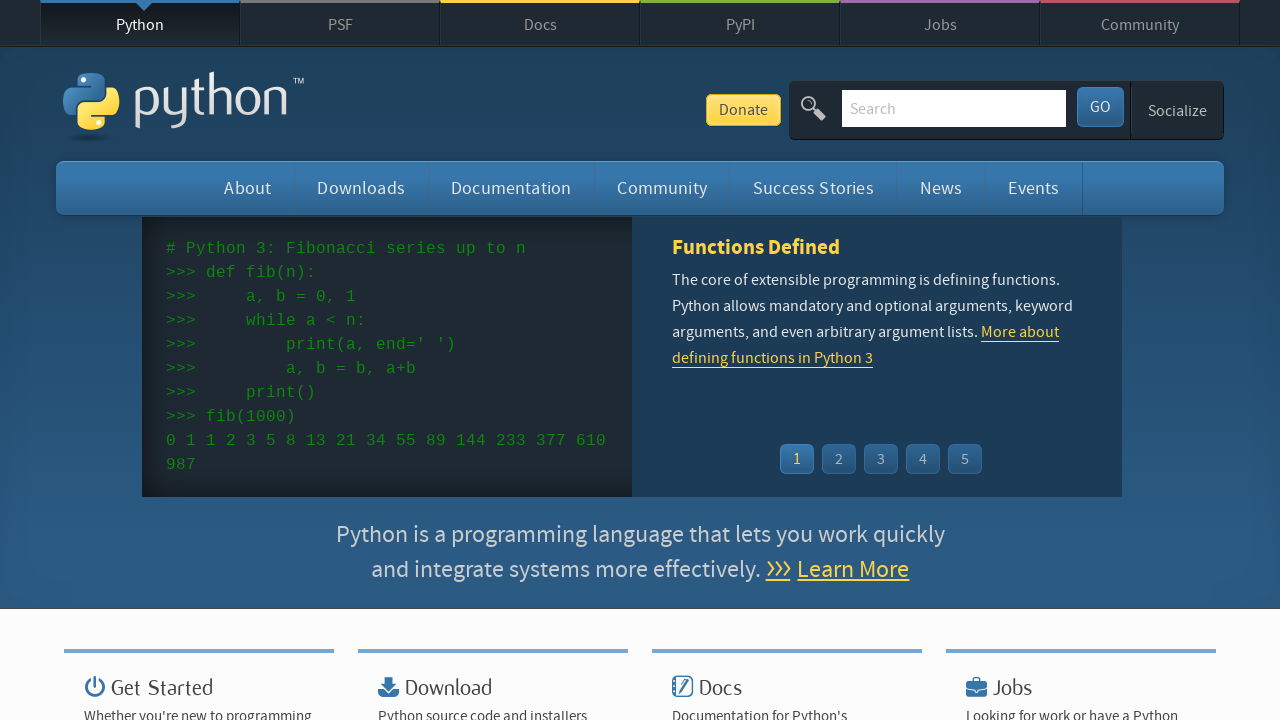

Event 1 name link loaded
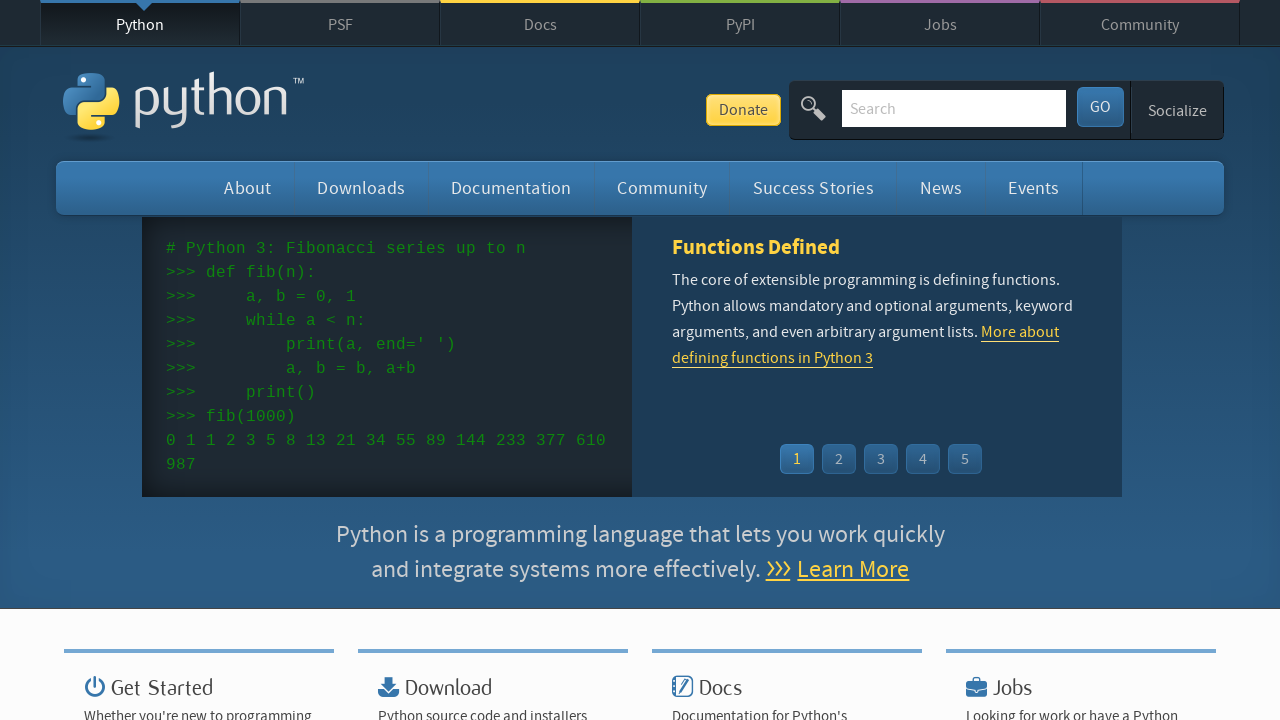

Event 2 date element loaded
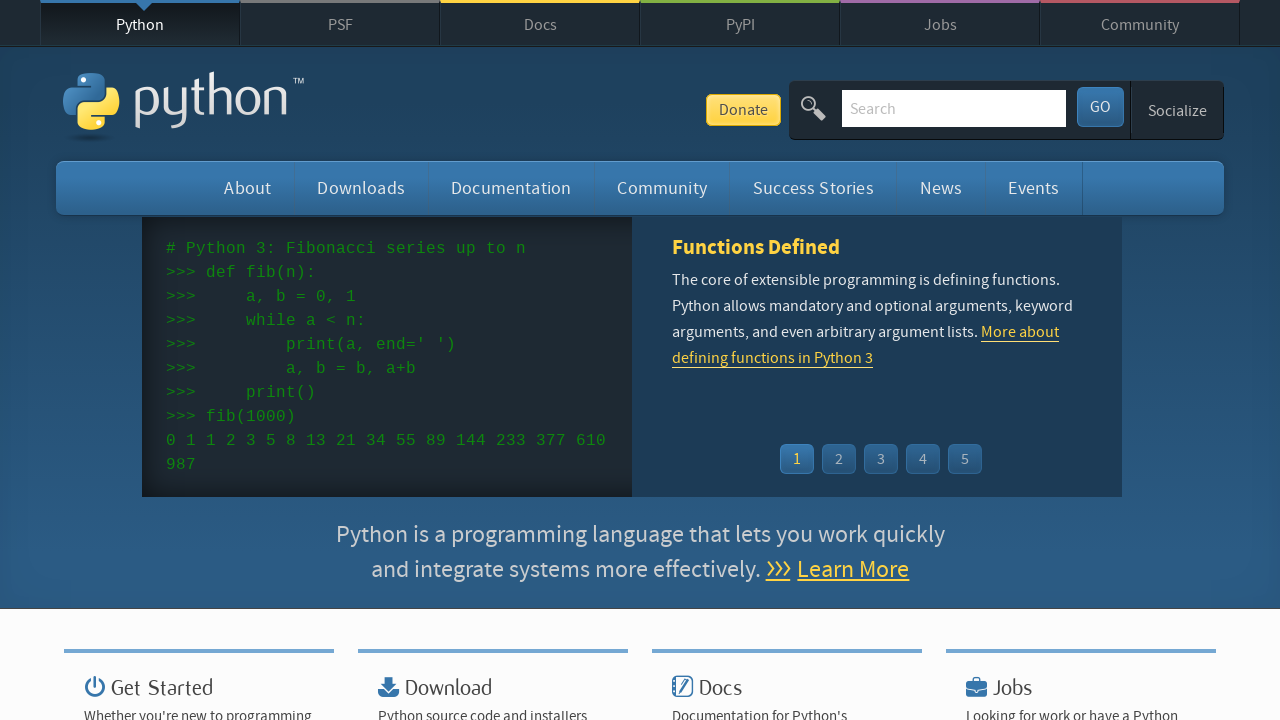

Event 2 name link loaded
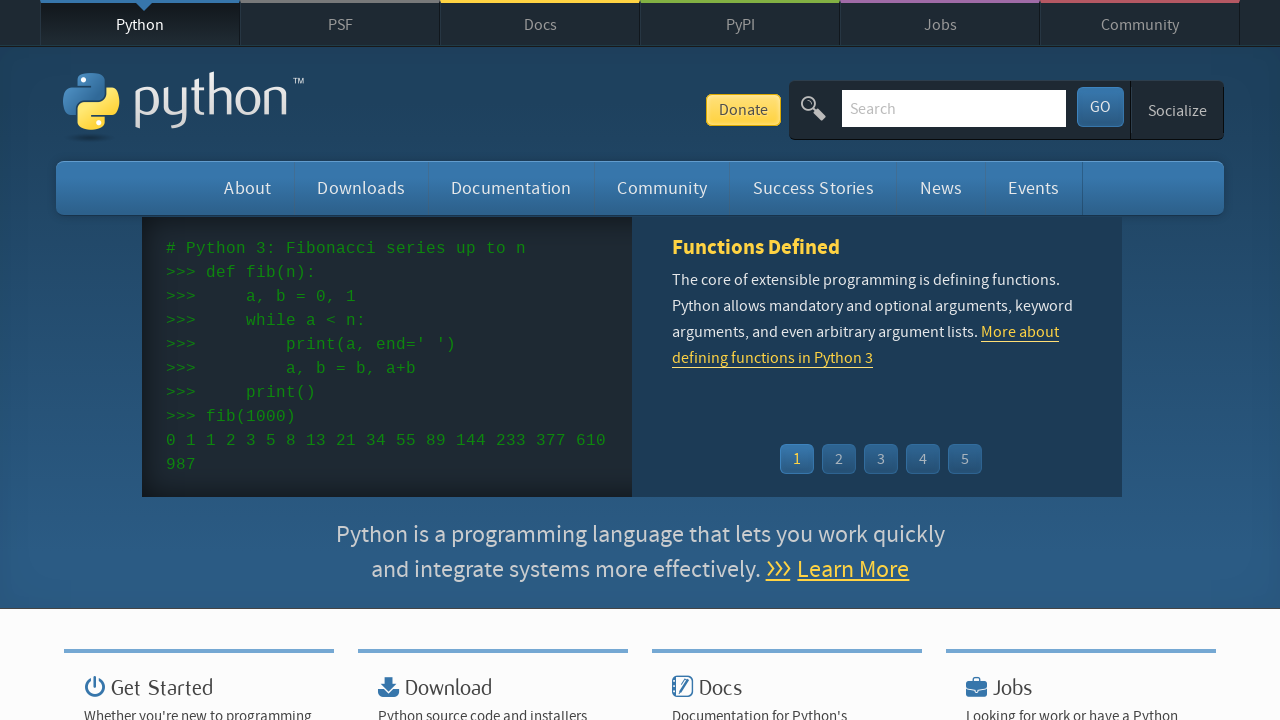

Event 3 date element loaded
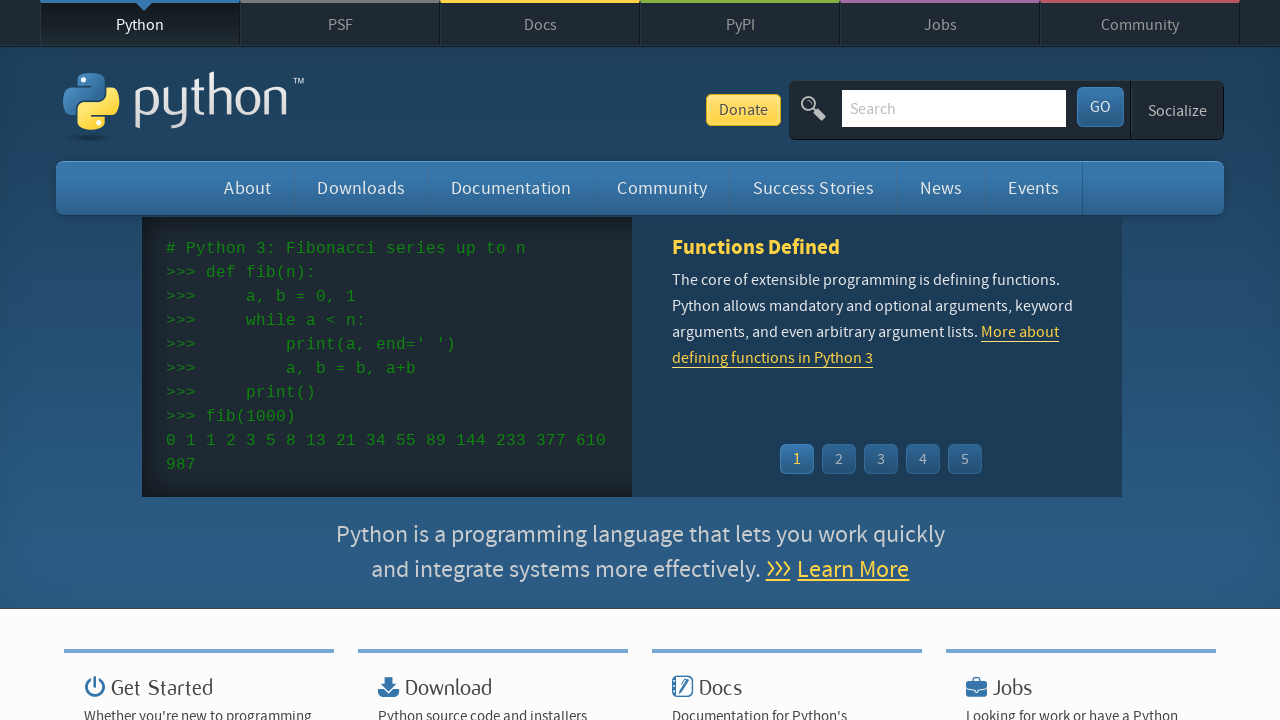

Event 3 name link loaded
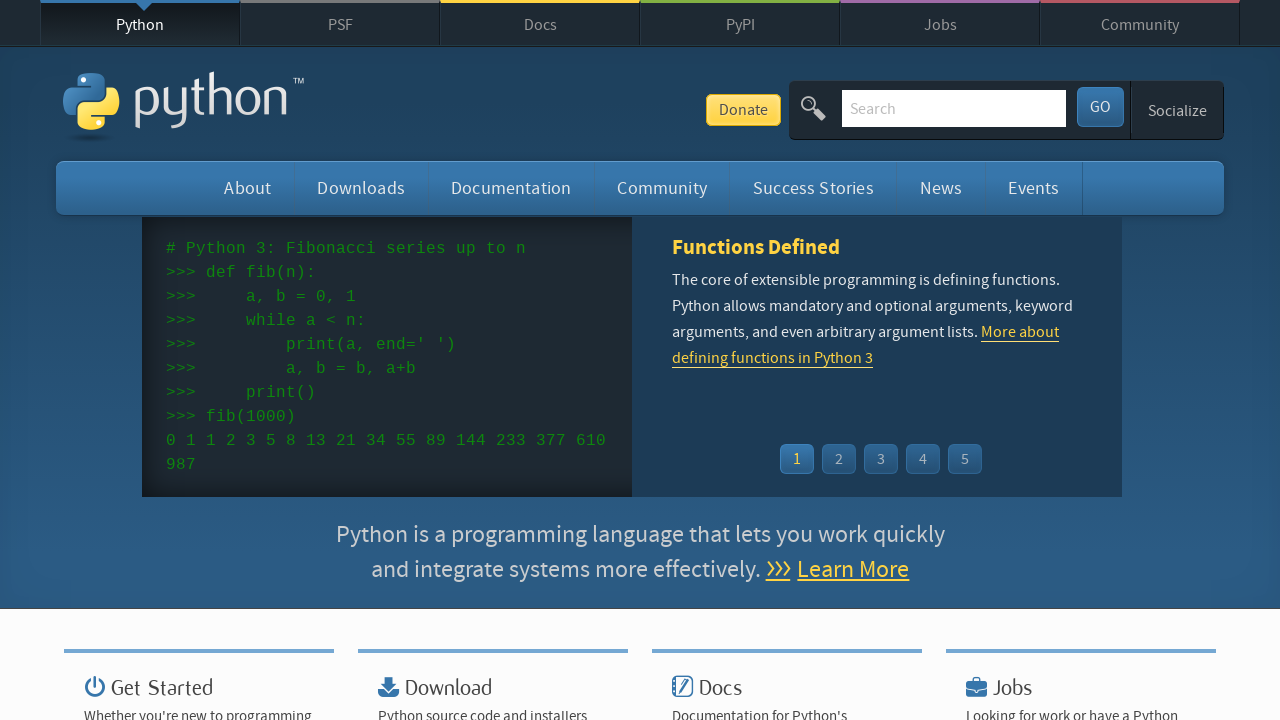

Event 4 date element loaded
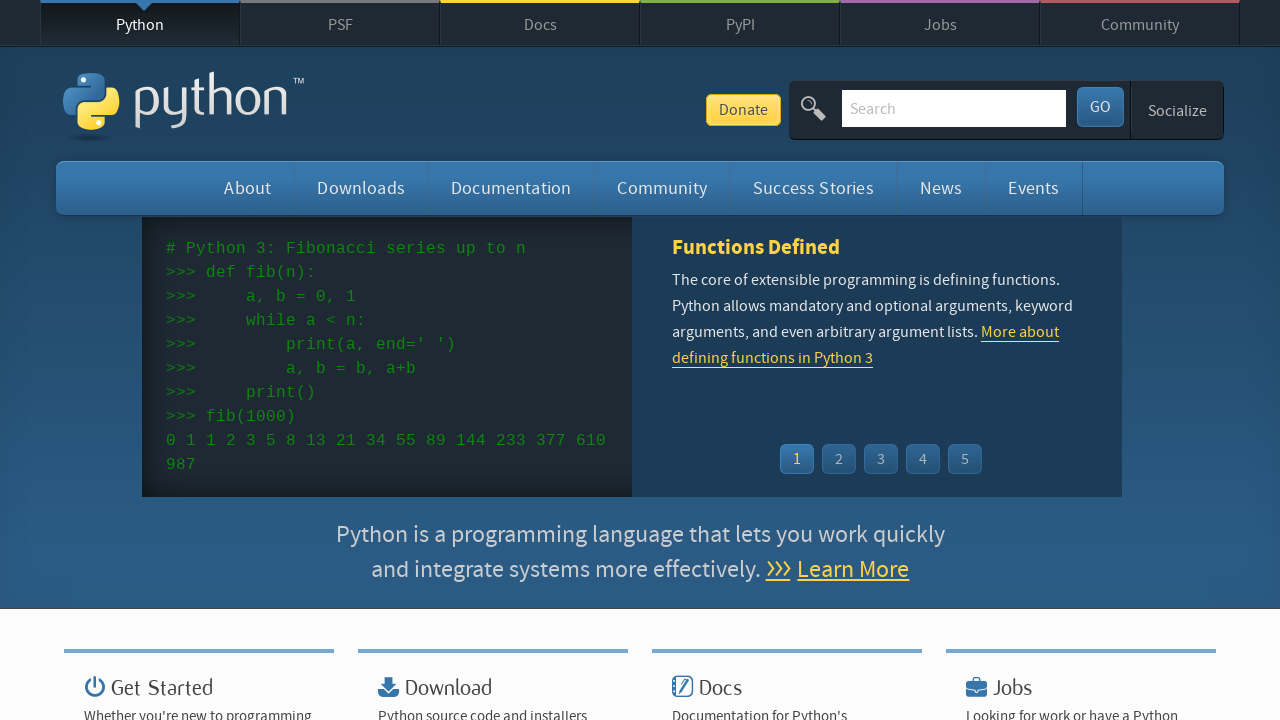

Event 4 name link loaded
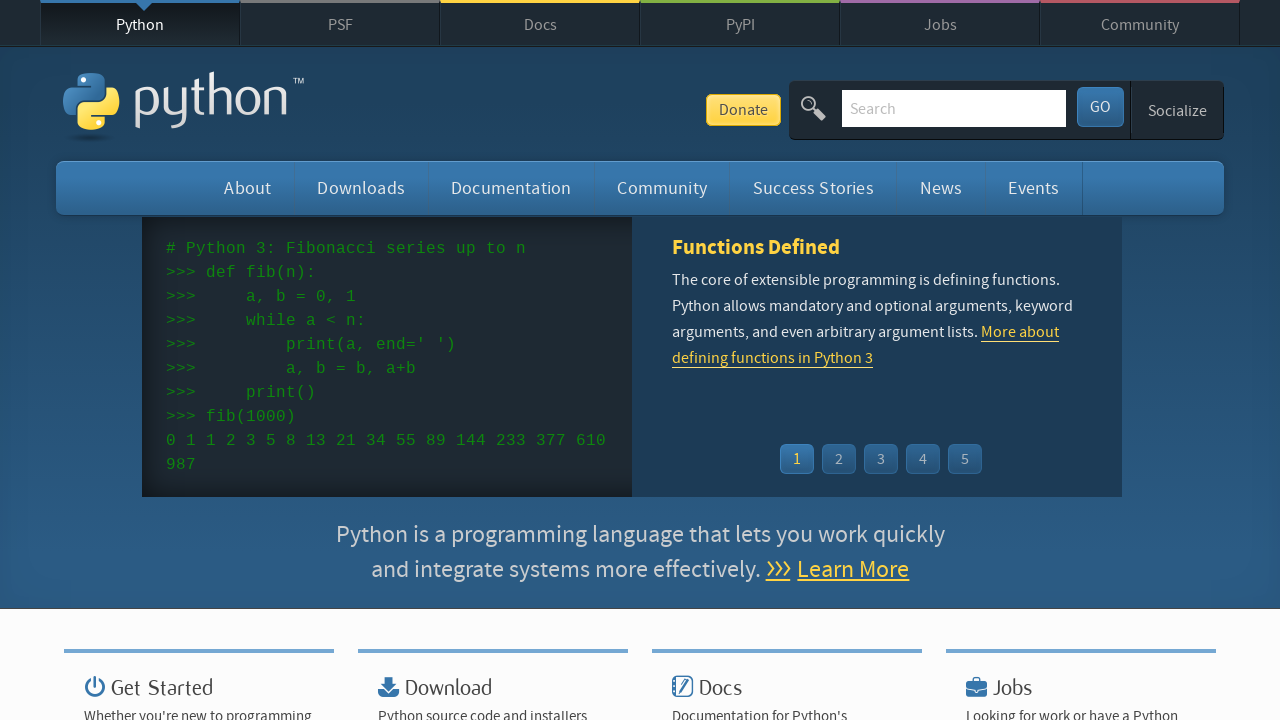

Event 5 date element loaded
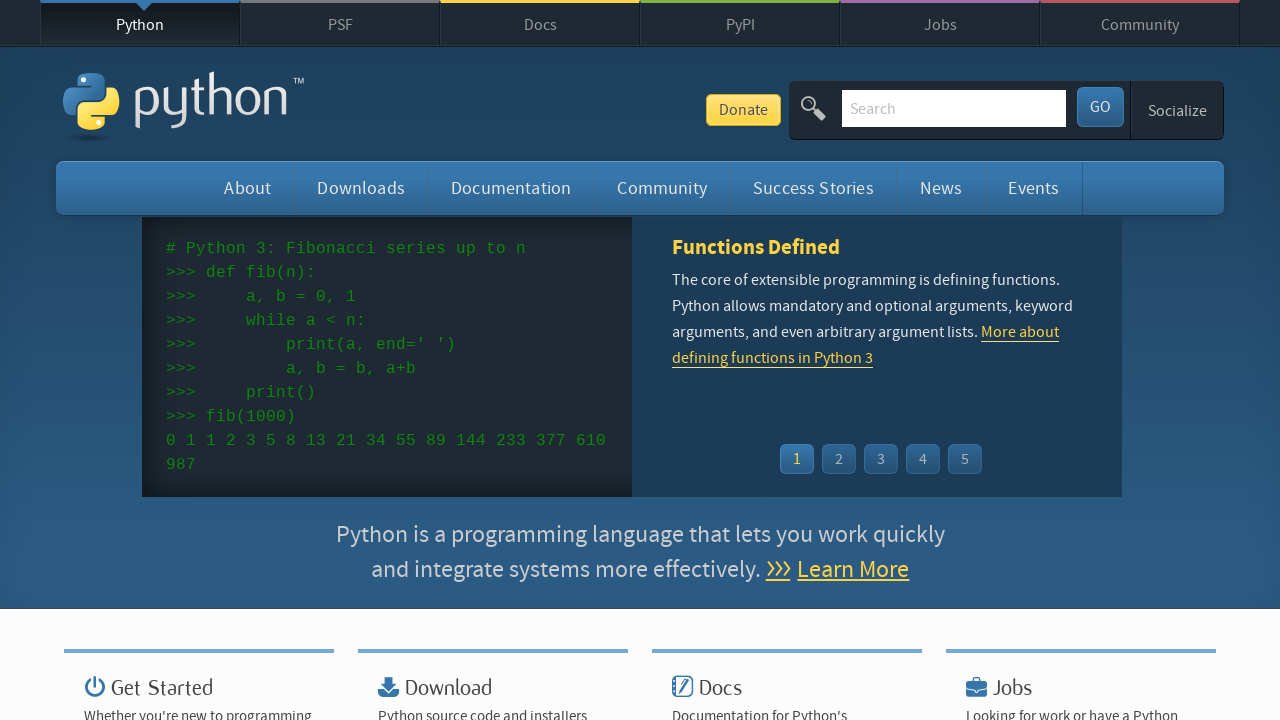

Event 5 name link loaded
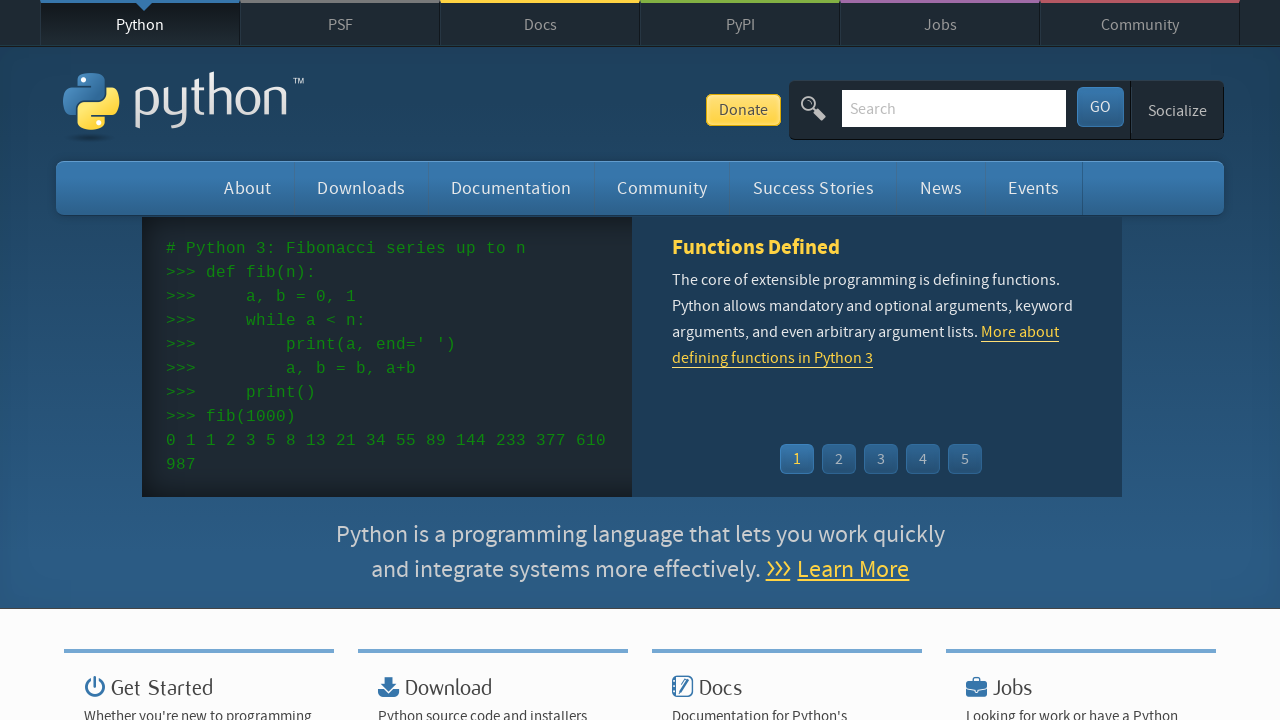

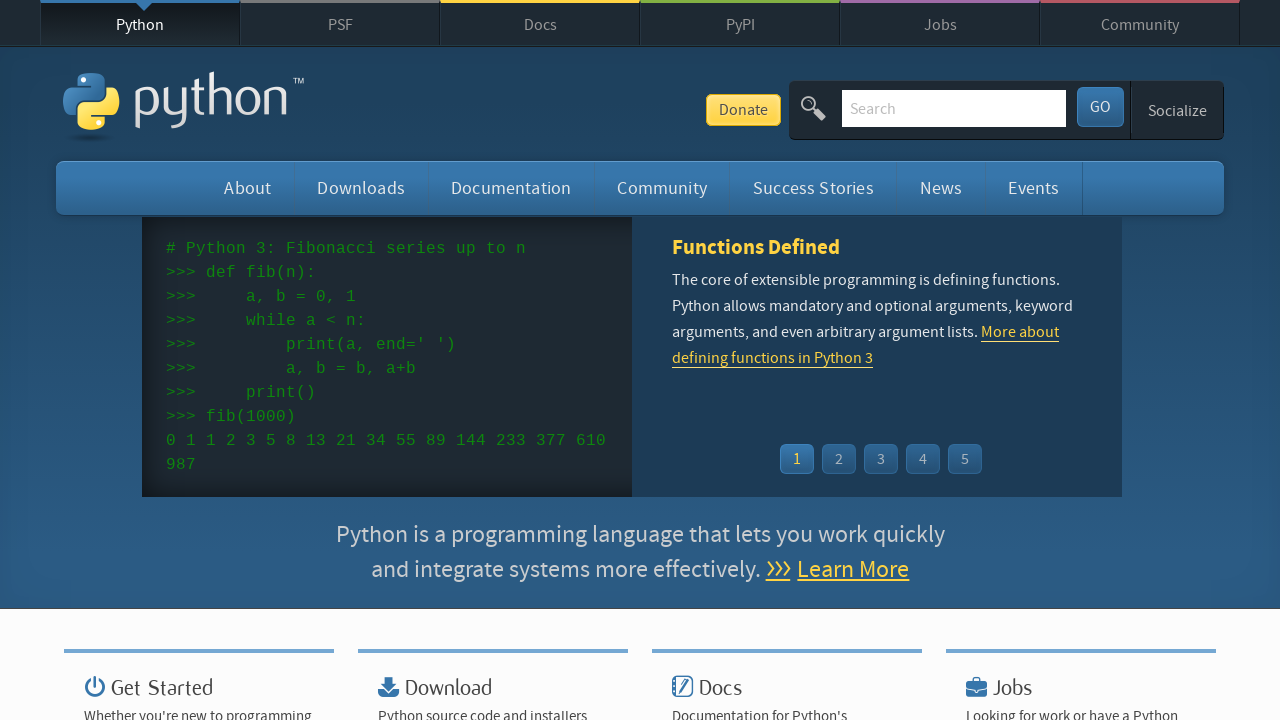